Tests validation and error handling: empty task submission, task exceeding 30 characters, and duplicate task prevention.

Starting URL: https://www.techglobal-training.com/frontend/todo-list

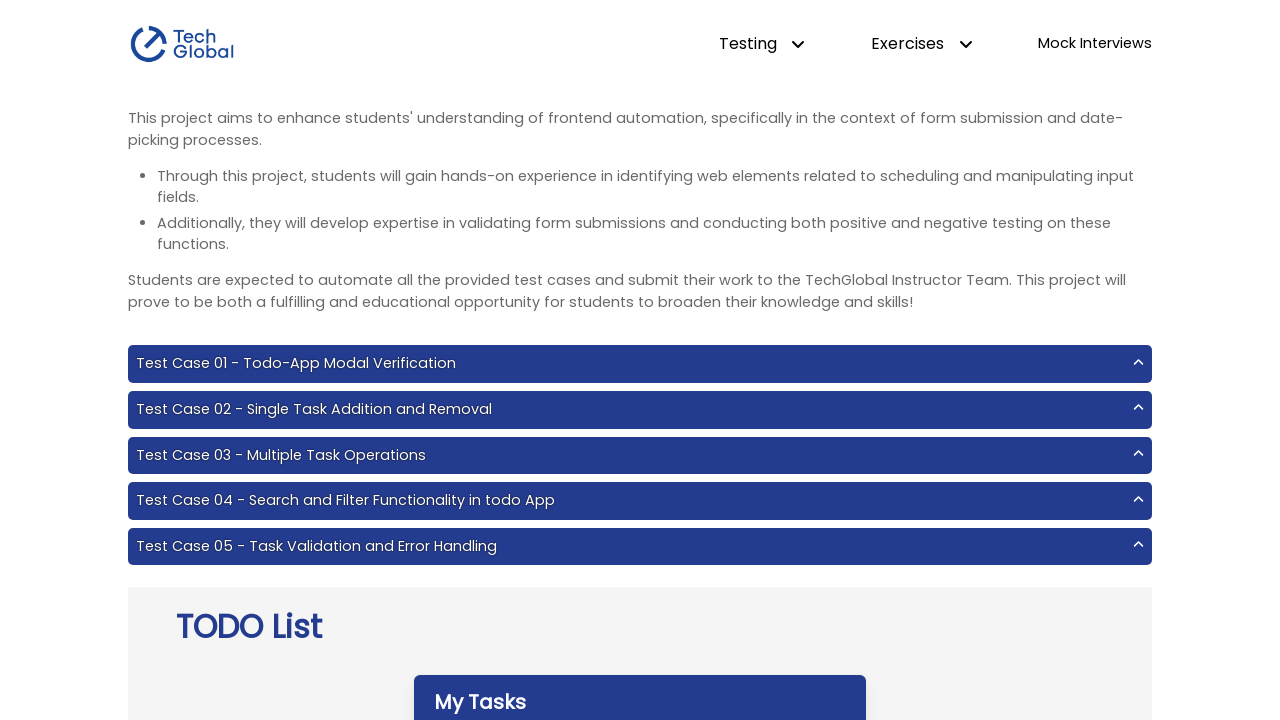

Filled task input field with empty string on #input-add
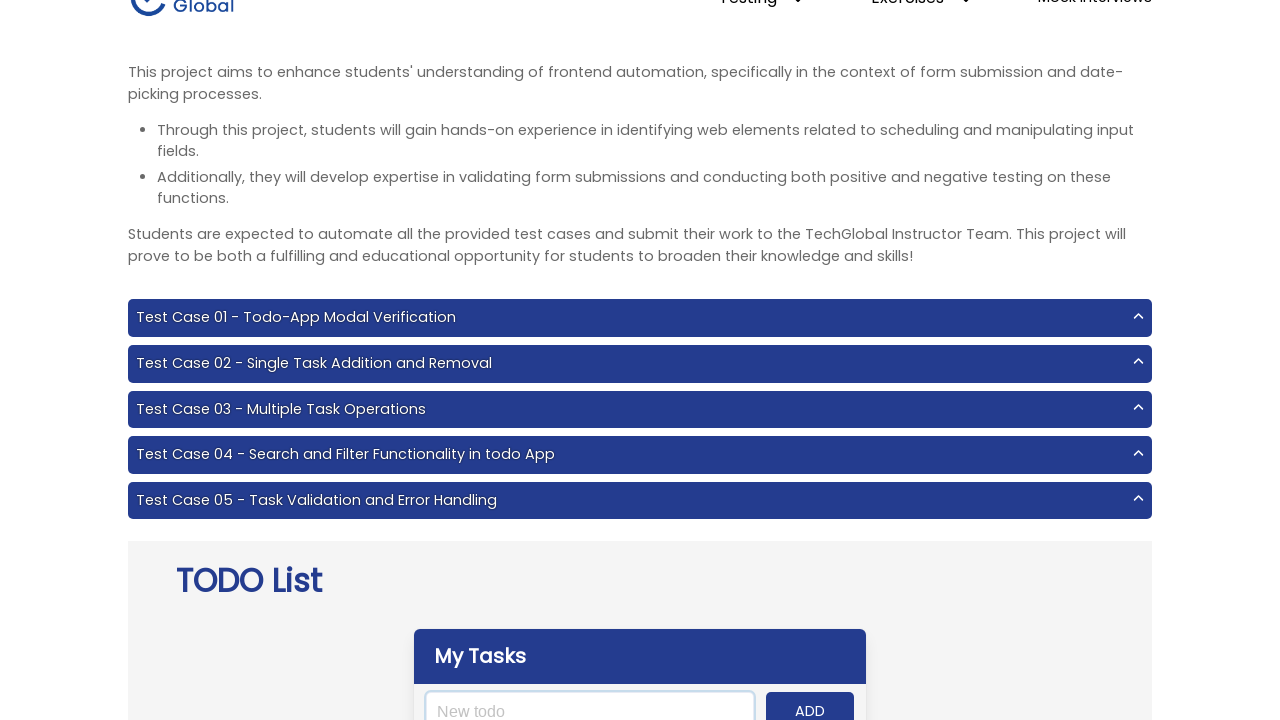

Clicked add button to submit empty task at (810, 701) on #add-btn
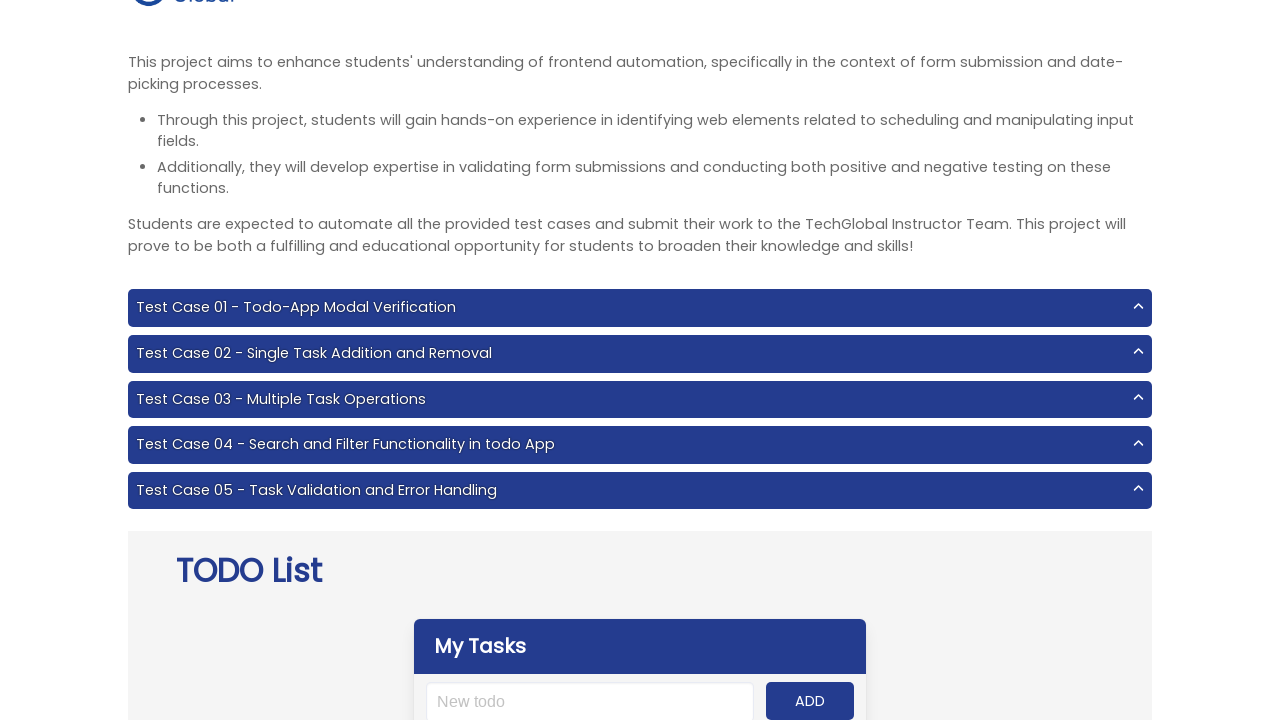

Verified that no task was added - 'No tasks found!' message displayed
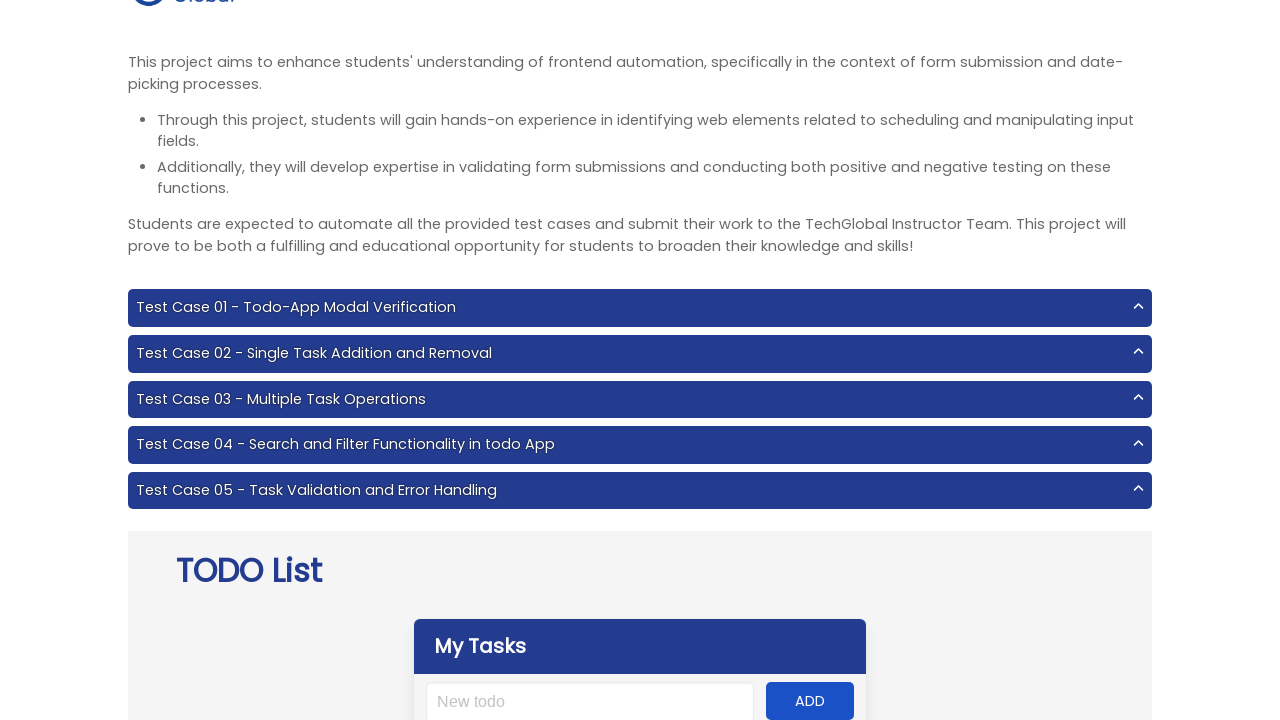

Filled task input field with long text exceeding 30 characters on #input-add
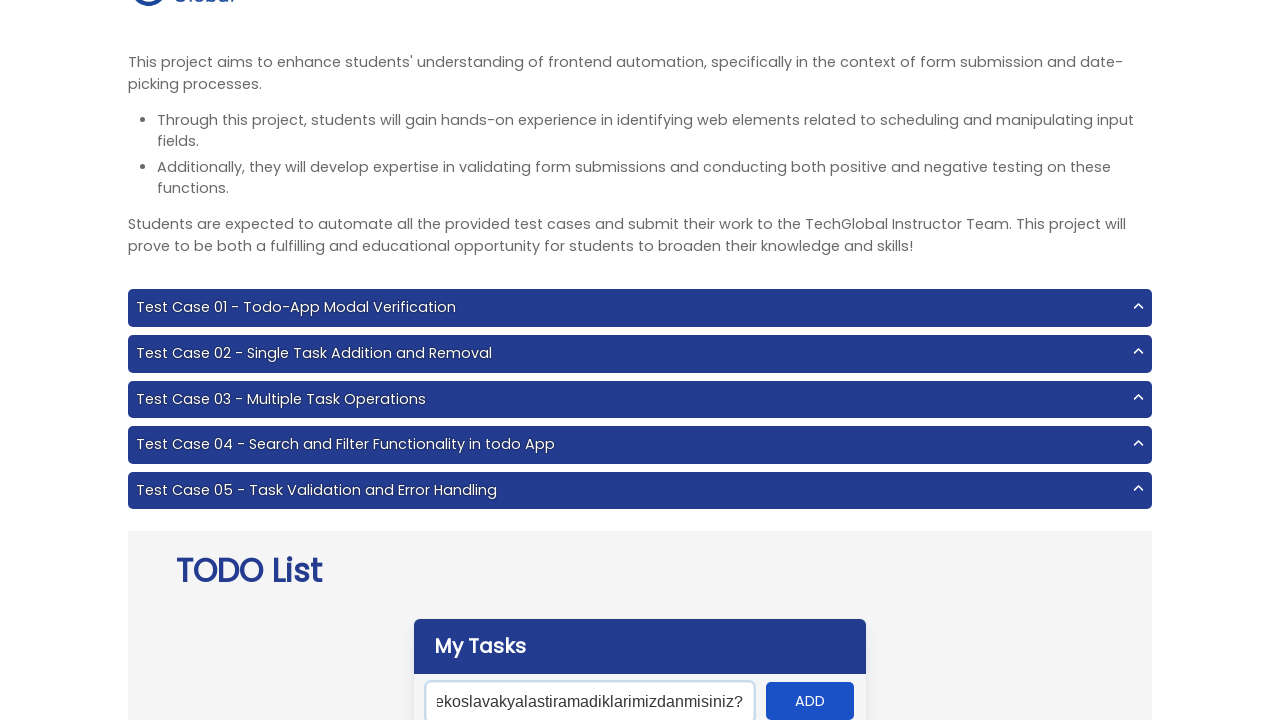

Clicked add button to submit long task at (810, 701) on #add-btn
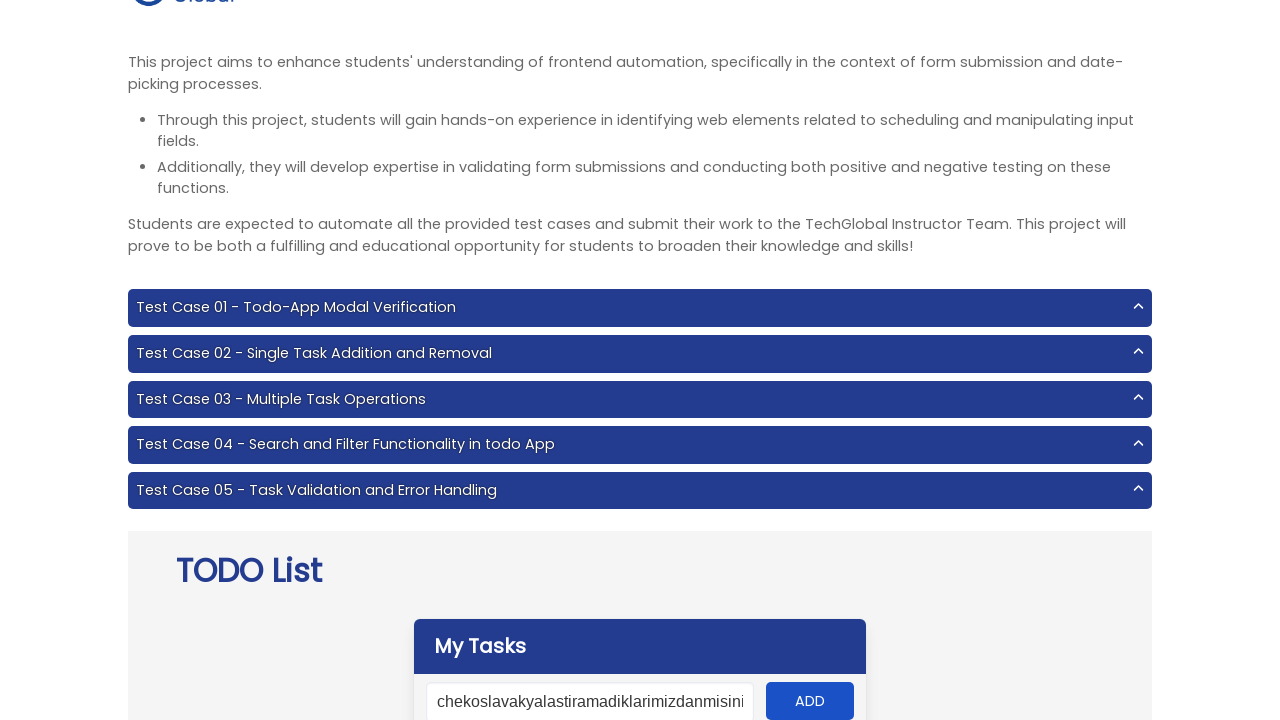

Waited for error message to appear
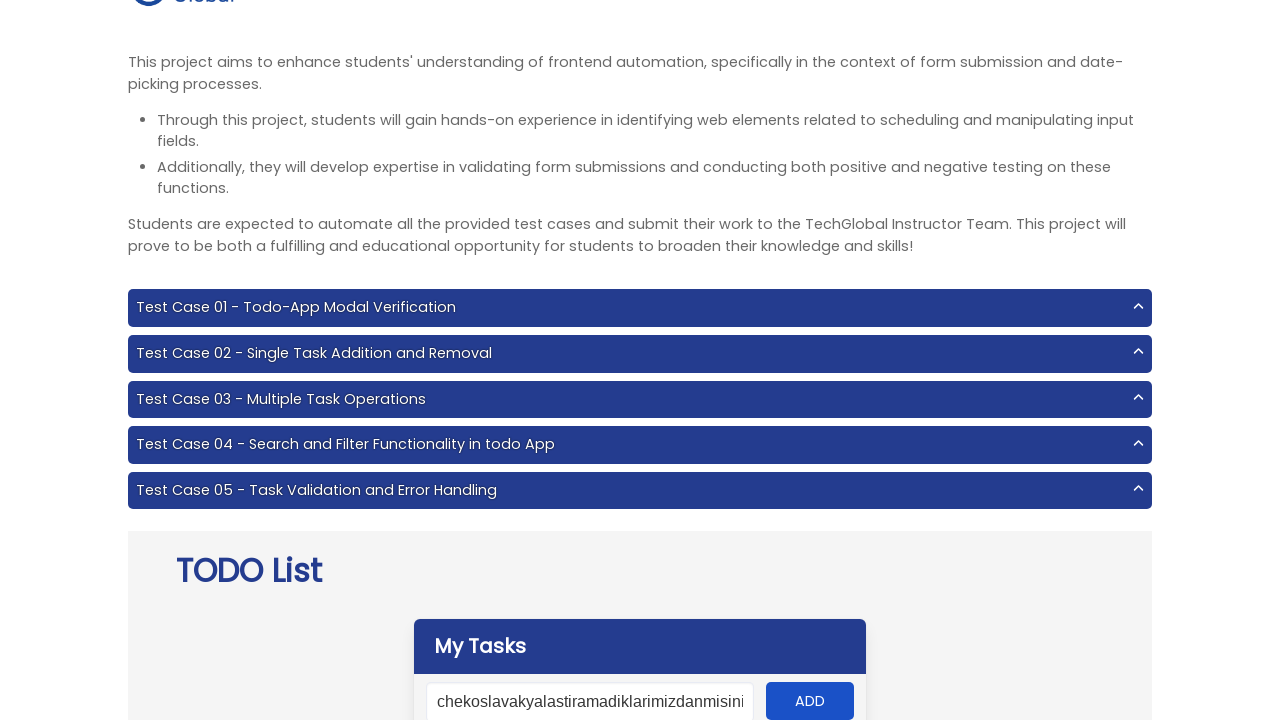

Verified error message for task exceeding 30 characters
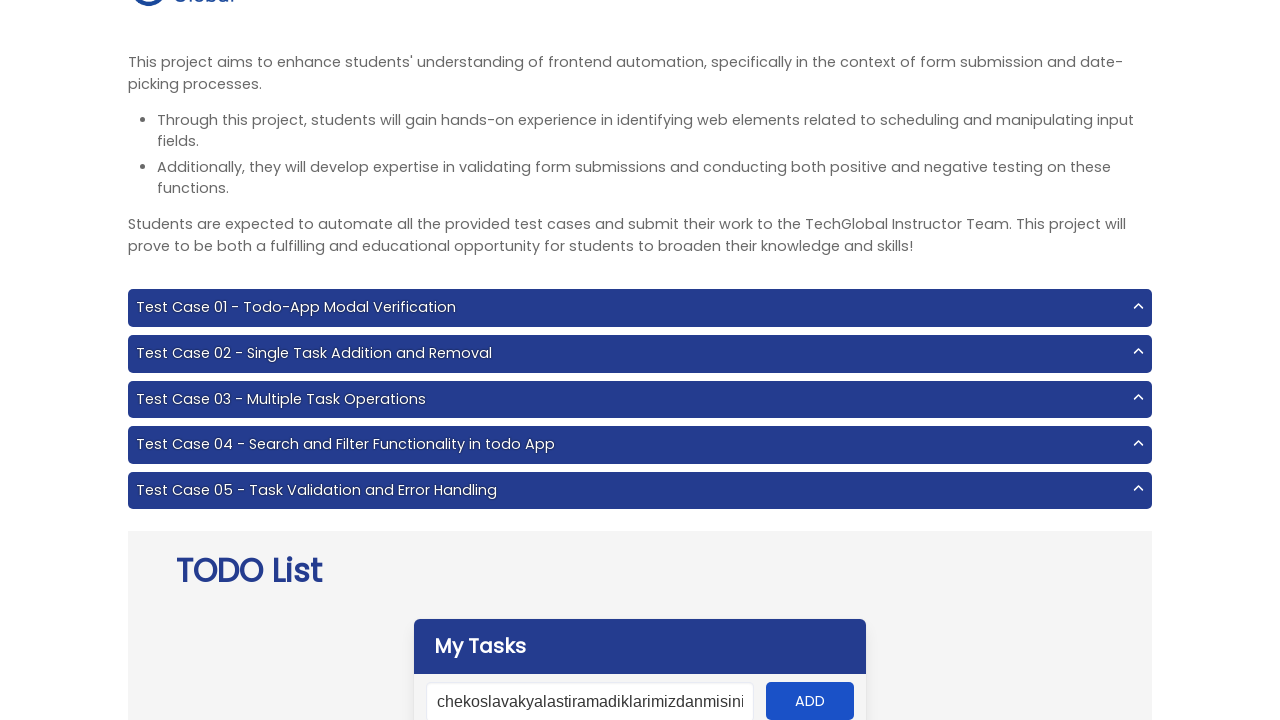

Filled task input field with valid task text on #input-add
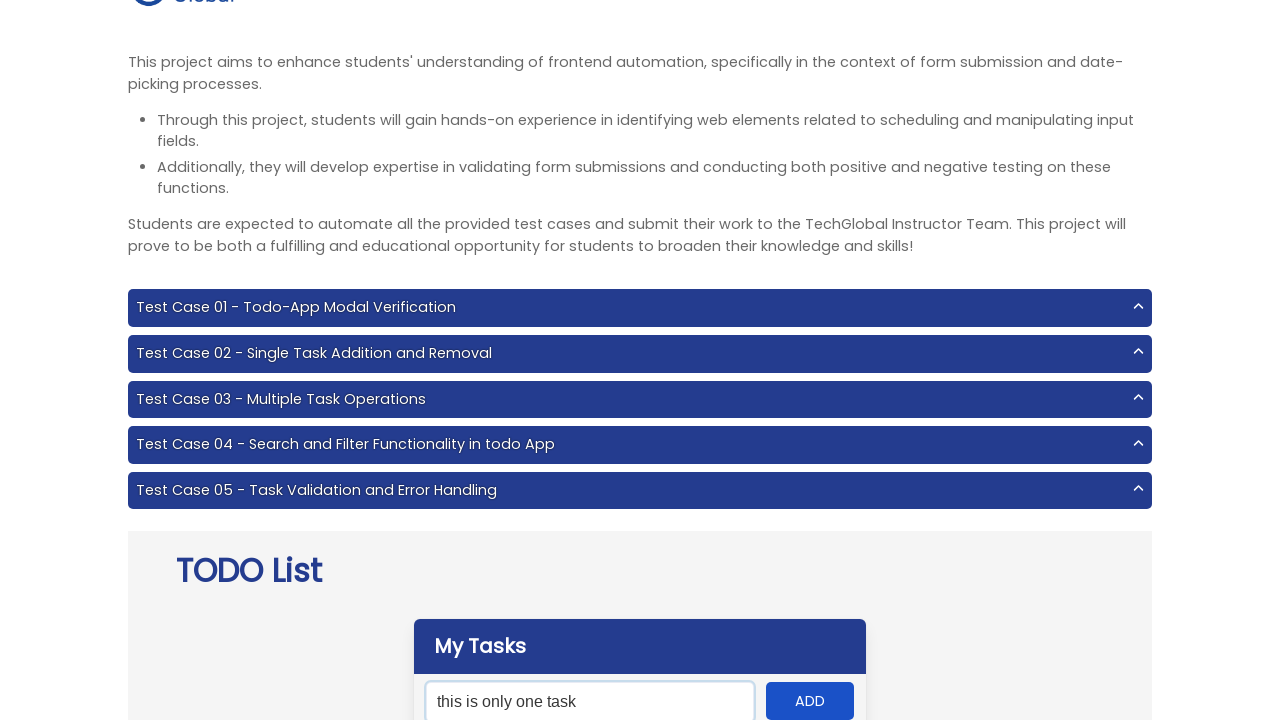

Clicked add button to submit valid task at (810, 701) on #add-btn
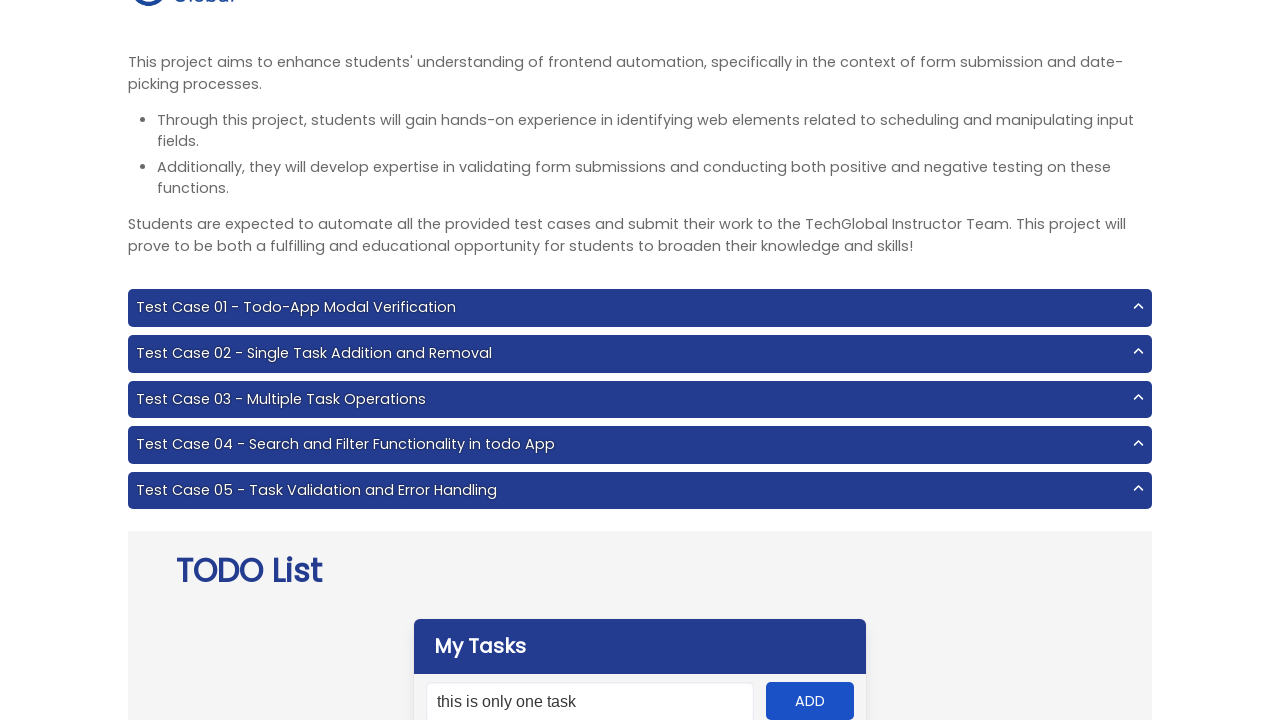

Verified that valid task was successfully added to the list
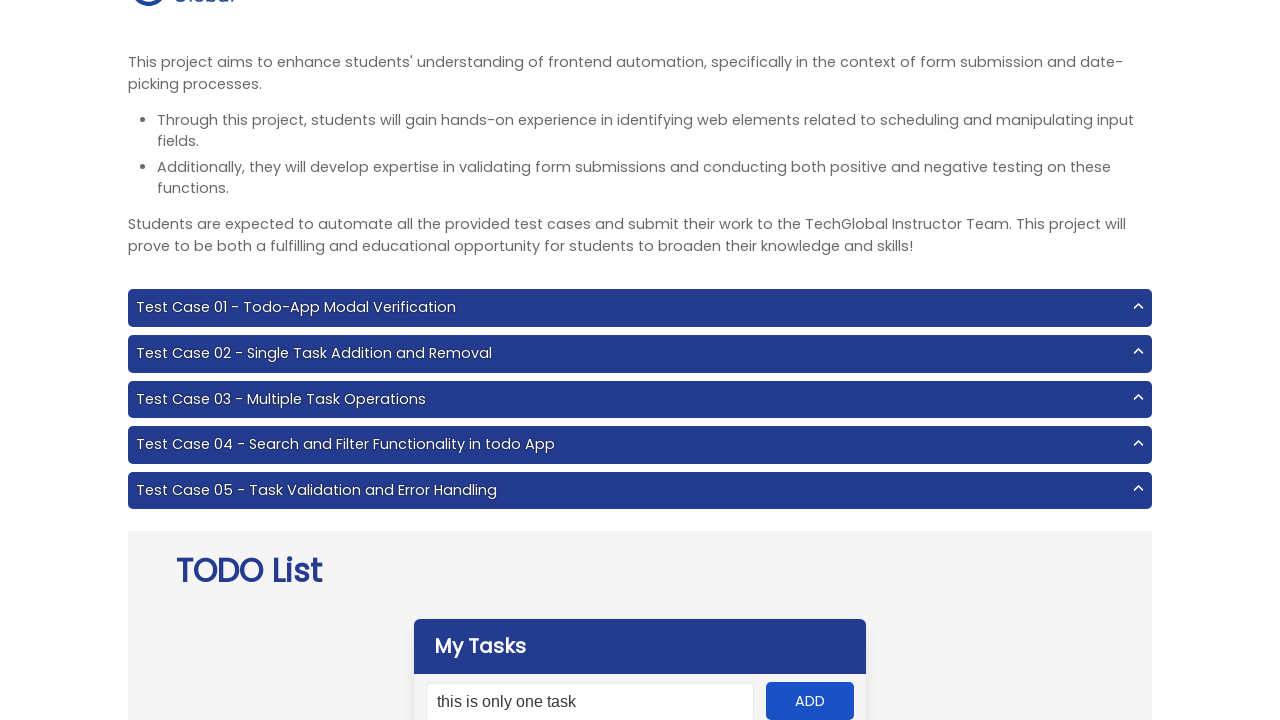

Filled task input field with duplicate task text on #input-add
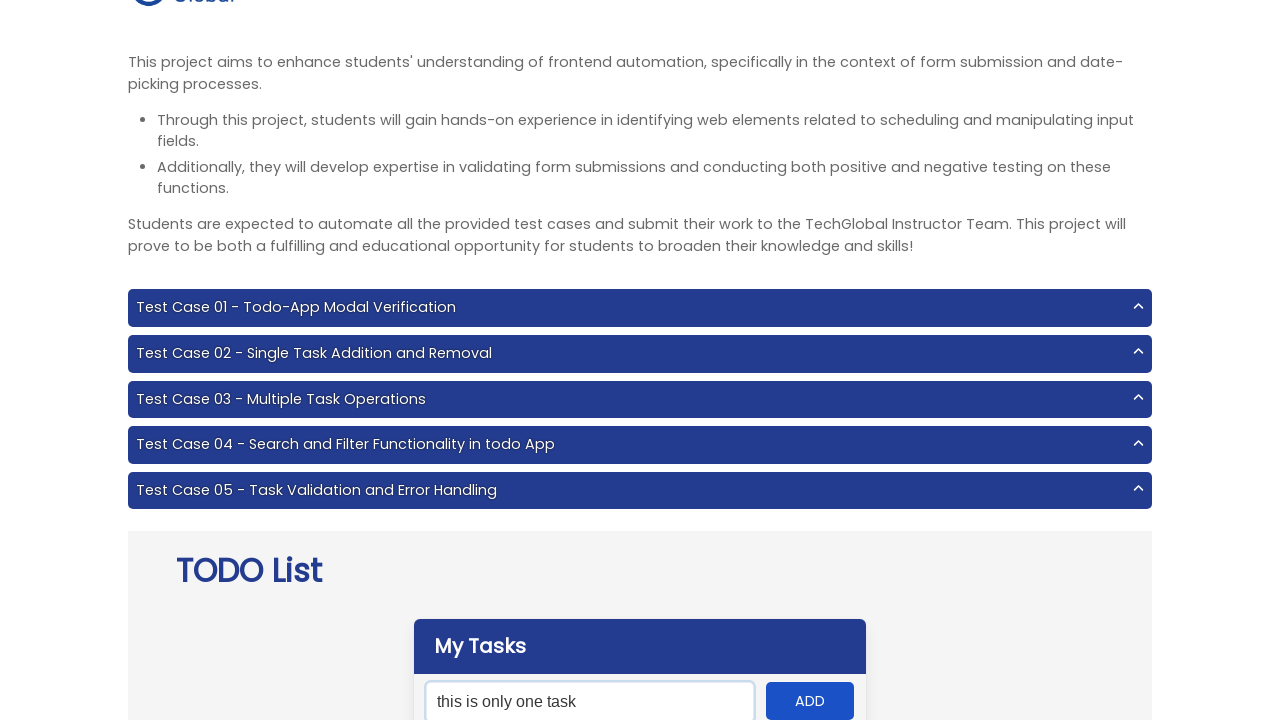

Clicked add button to attempt adding duplicate task at (810, 701) on #add-btn
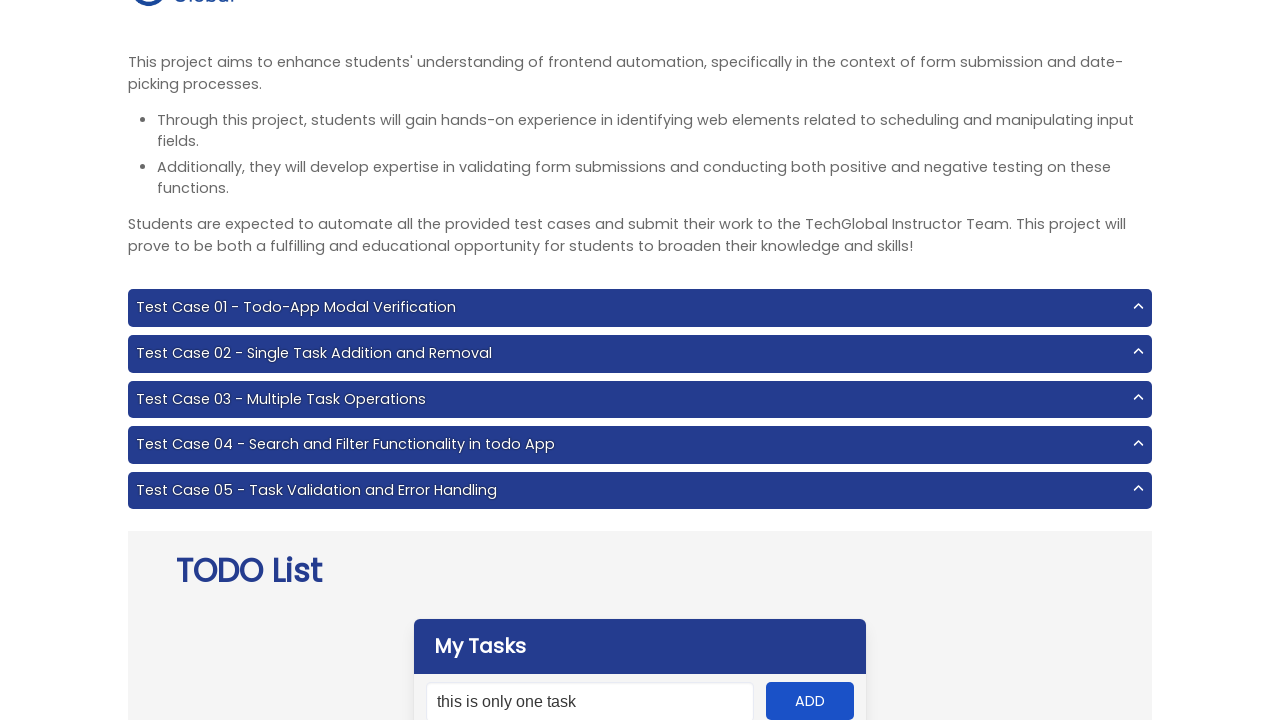

Waited for duplicate task error message to appear
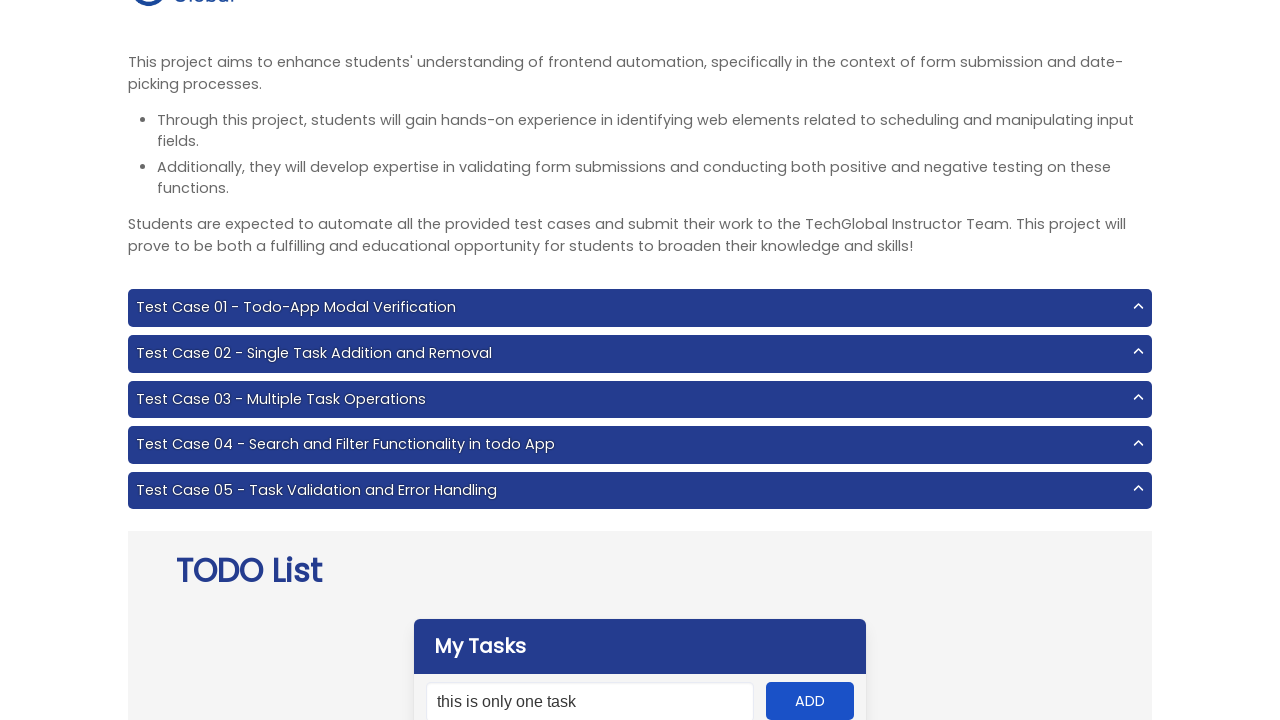

Verified duplicate task prevention error message
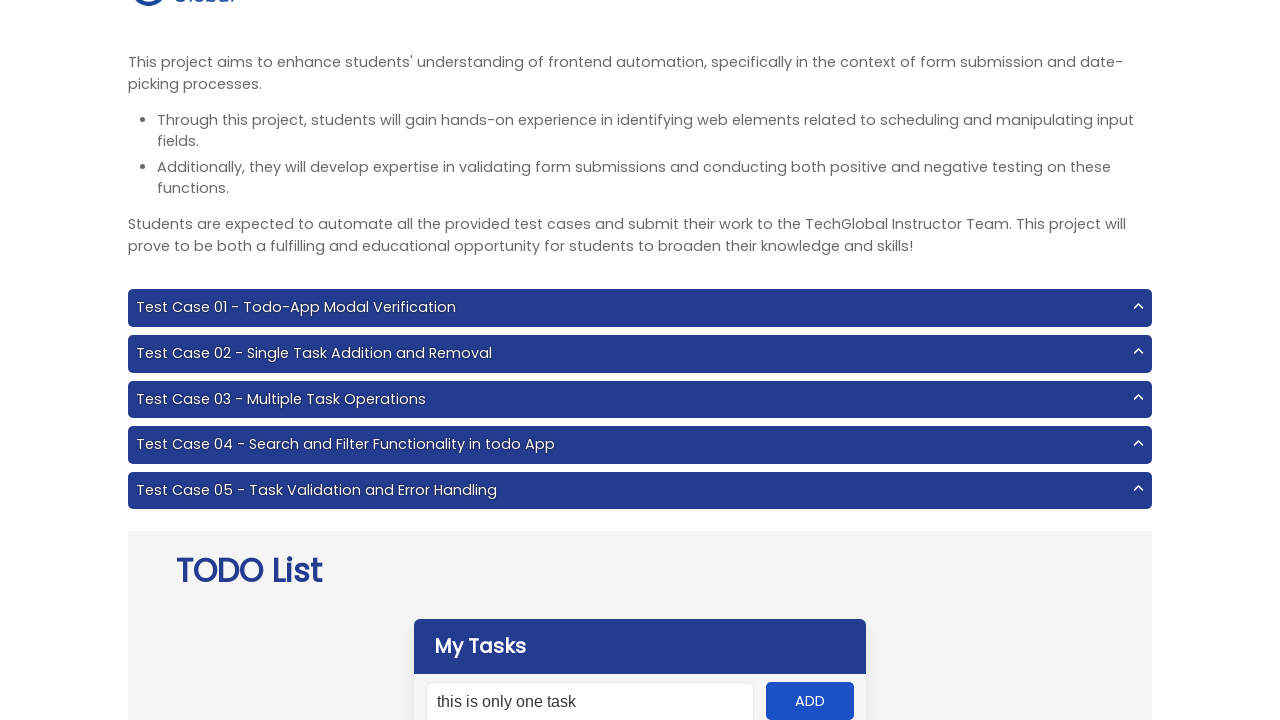

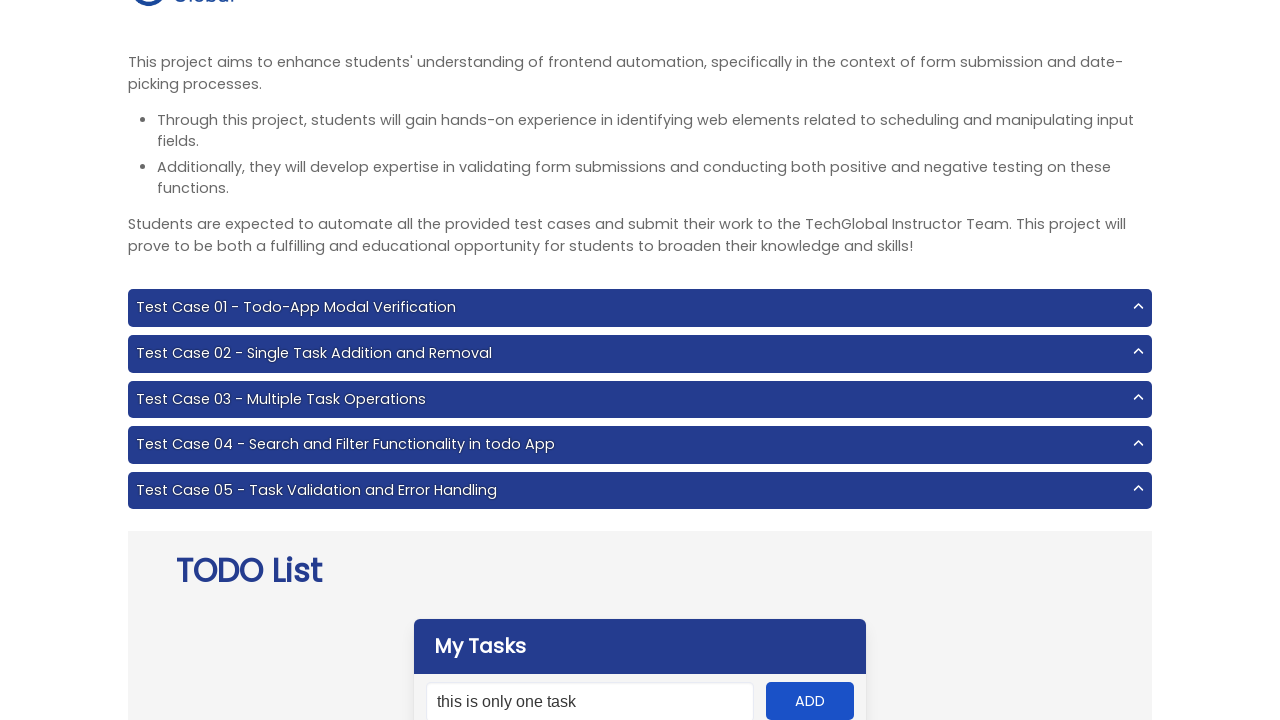